Tests an e-commerce grocery shopping flow by adding specific items to cart, proceeding to checkout, and applying a promo code to verify the discount is applied successfully.

Starting URL: https://rahulshettyacademy.com/seleniumPractise/

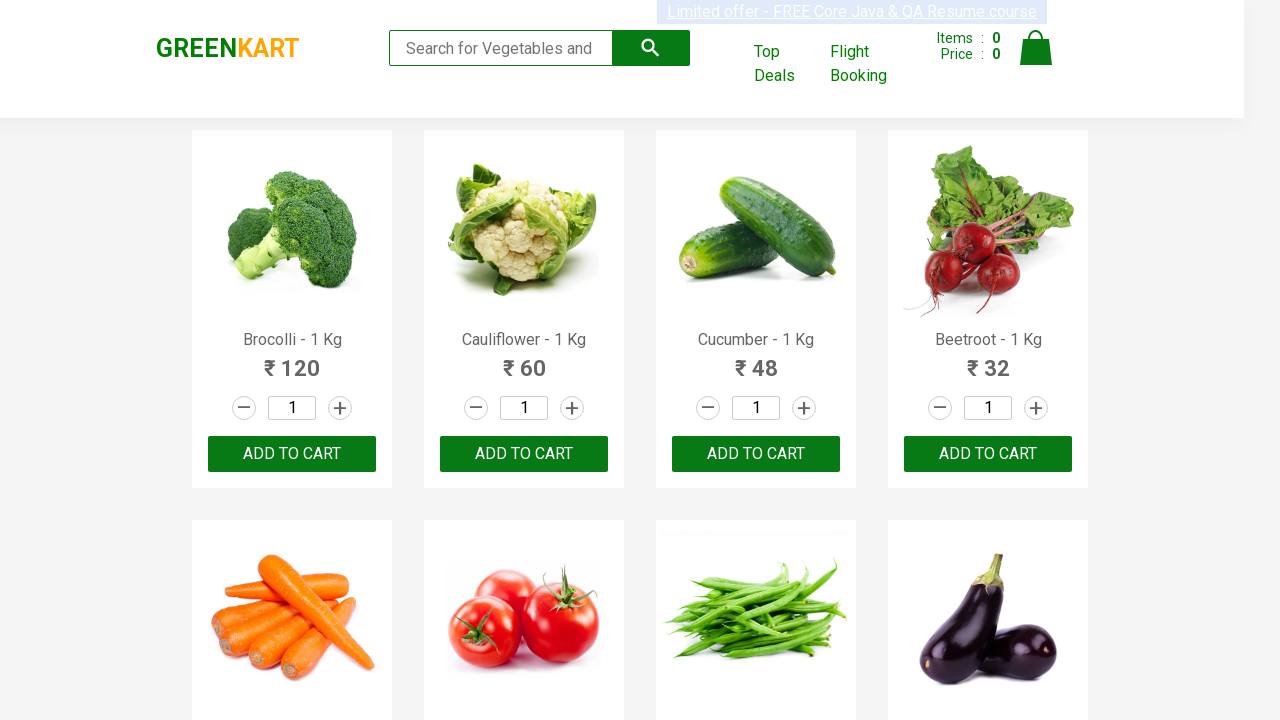

Waited for product list to load
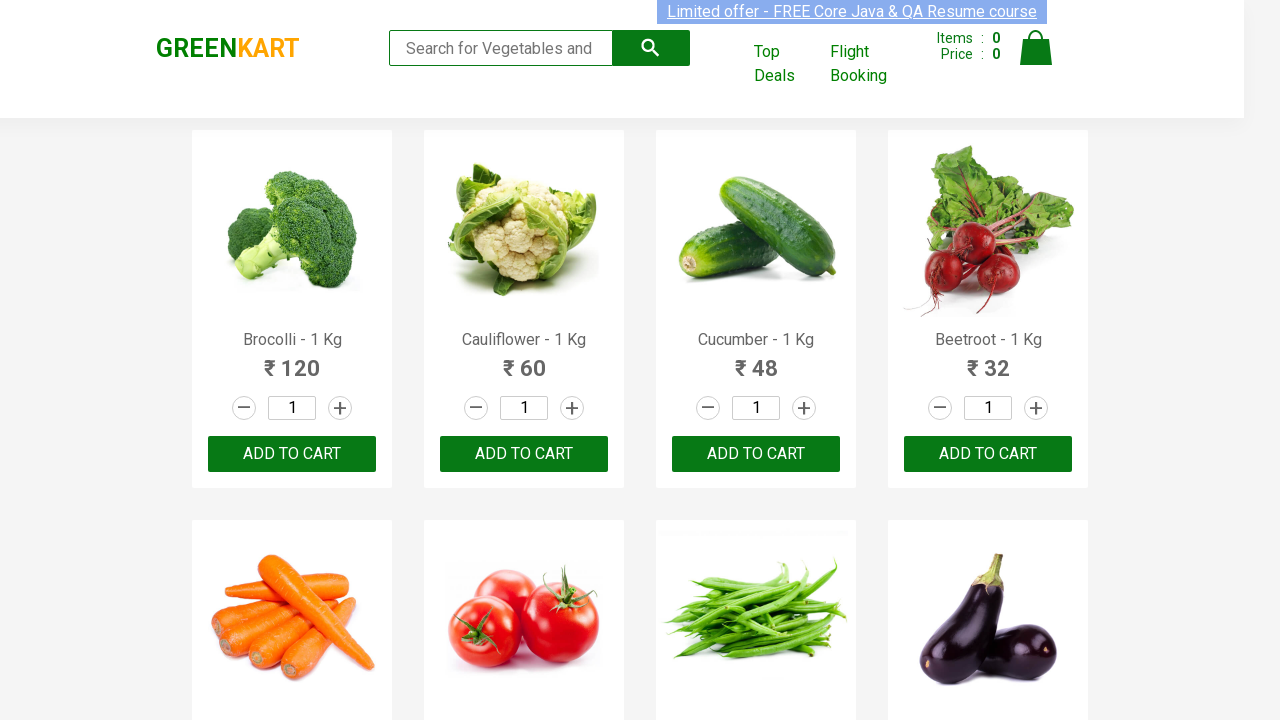

Retrieved all product elements from the page
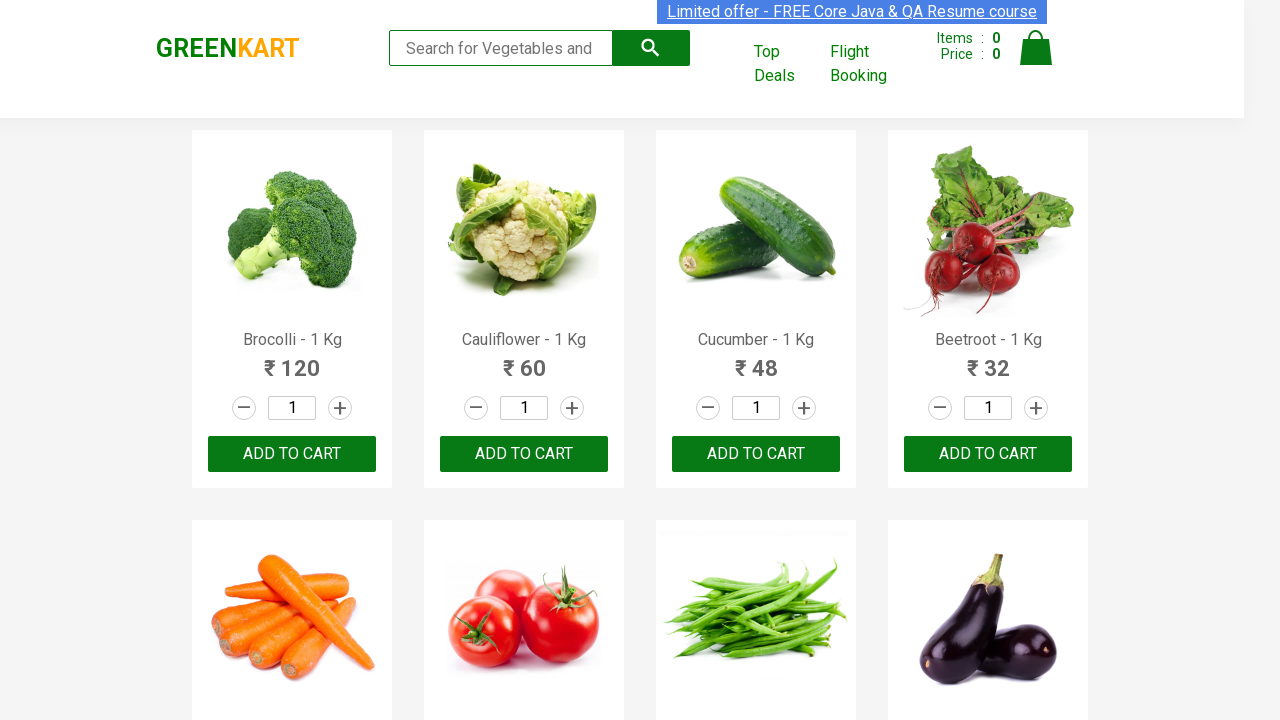

Added Brocolli to cart at (292, 454) on xpath=//div[@class='product-action']/button >> nth=0
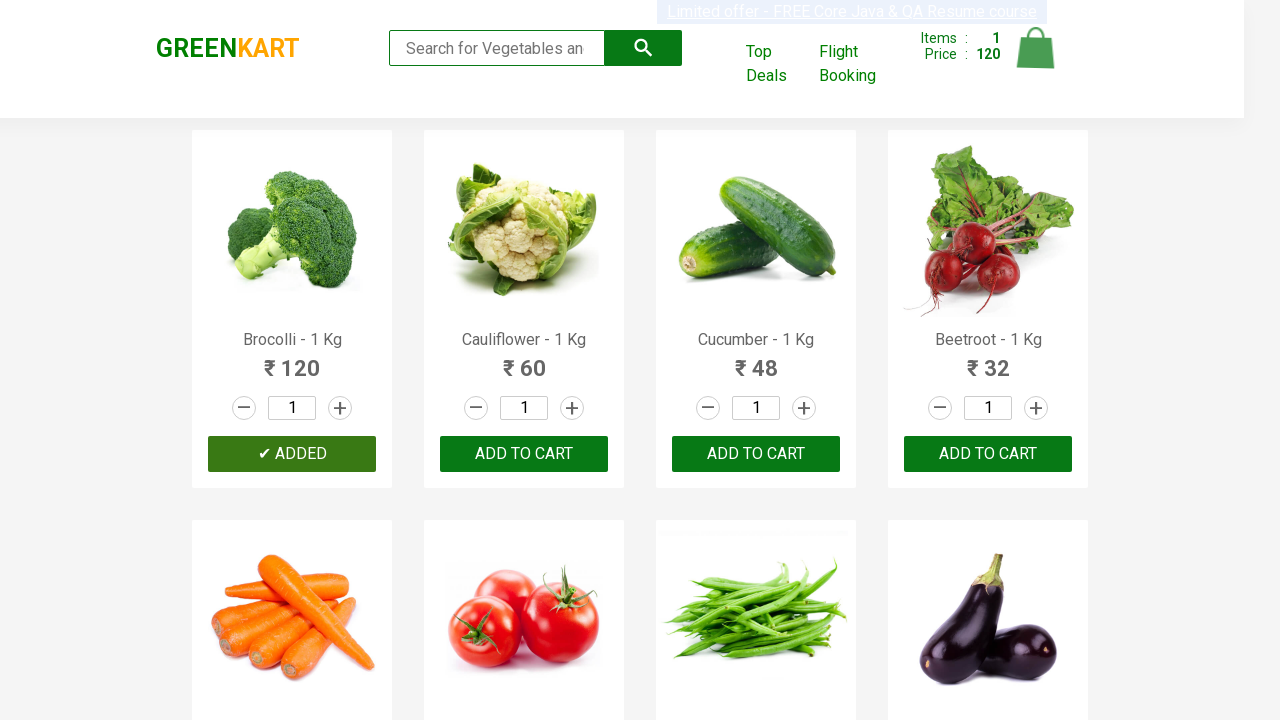

Added Cucumber to cart at (756, 454) on xpath=//div[@class='product-action']/button >> nth=2
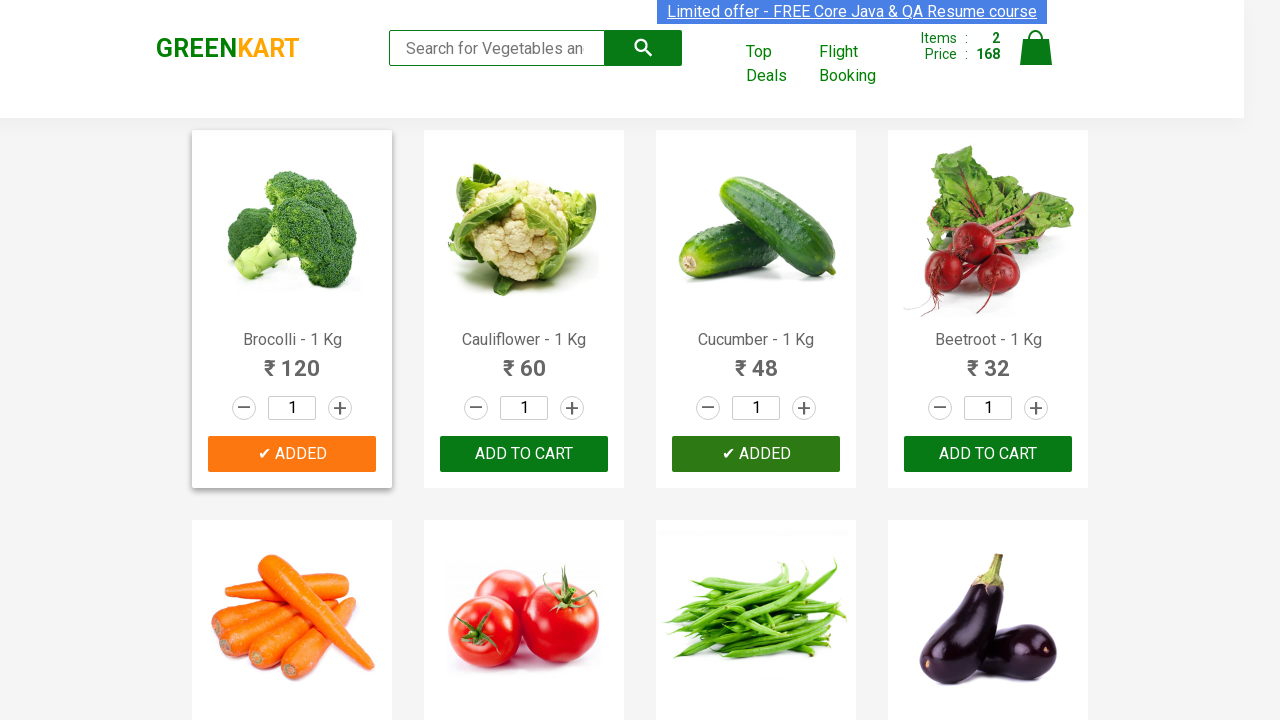

Added Beetroot to cart at (988, 454) on xpath=//div[@class='product-action']/button >> nth=3
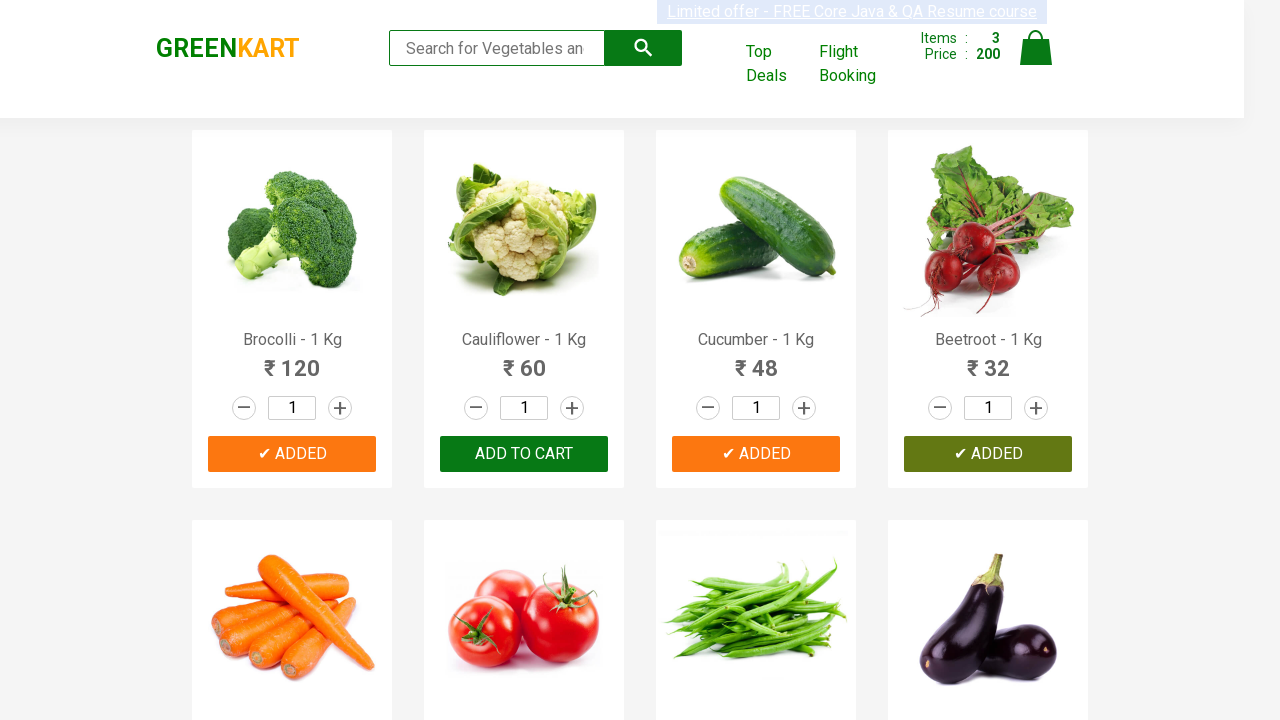

Clicked on cart icon to view cart at (1036, 48) on img[alt='Cart']
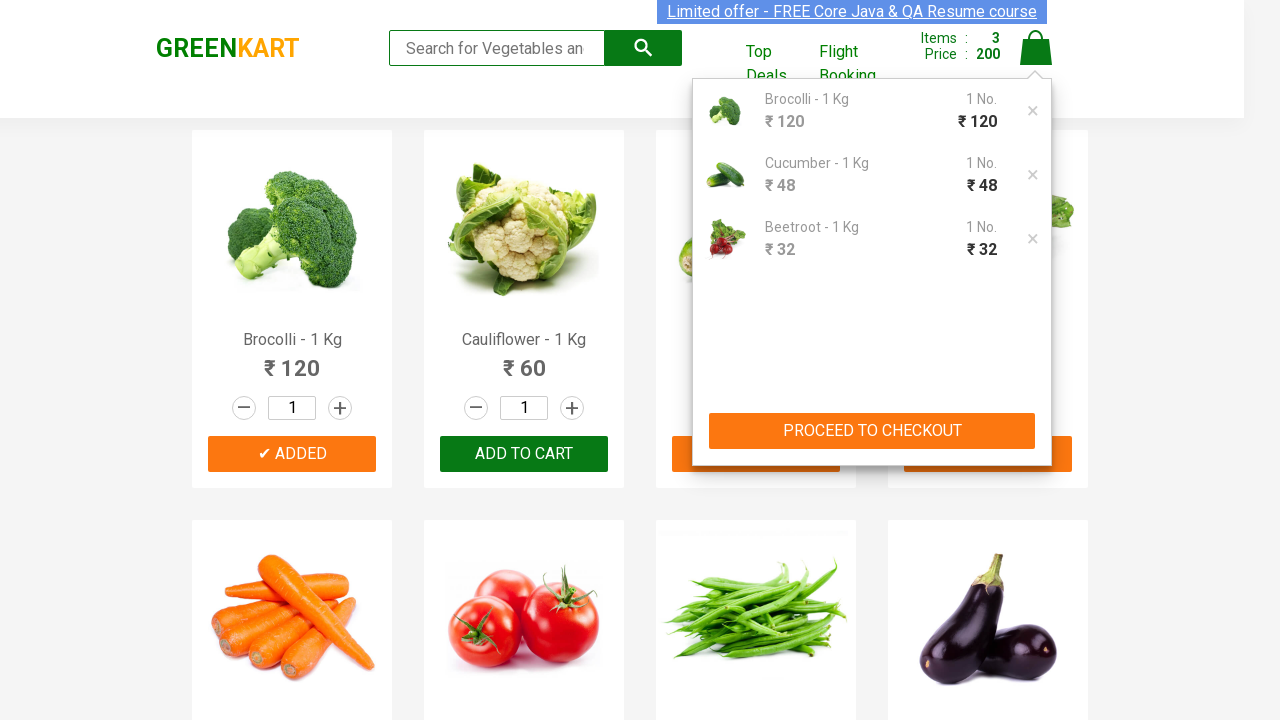

Clicked 'PROCEED TO CHECKOUT' button at (872, 431) on xpath=//button[contains(text(),'PROCEED TO CHECKOUT')]
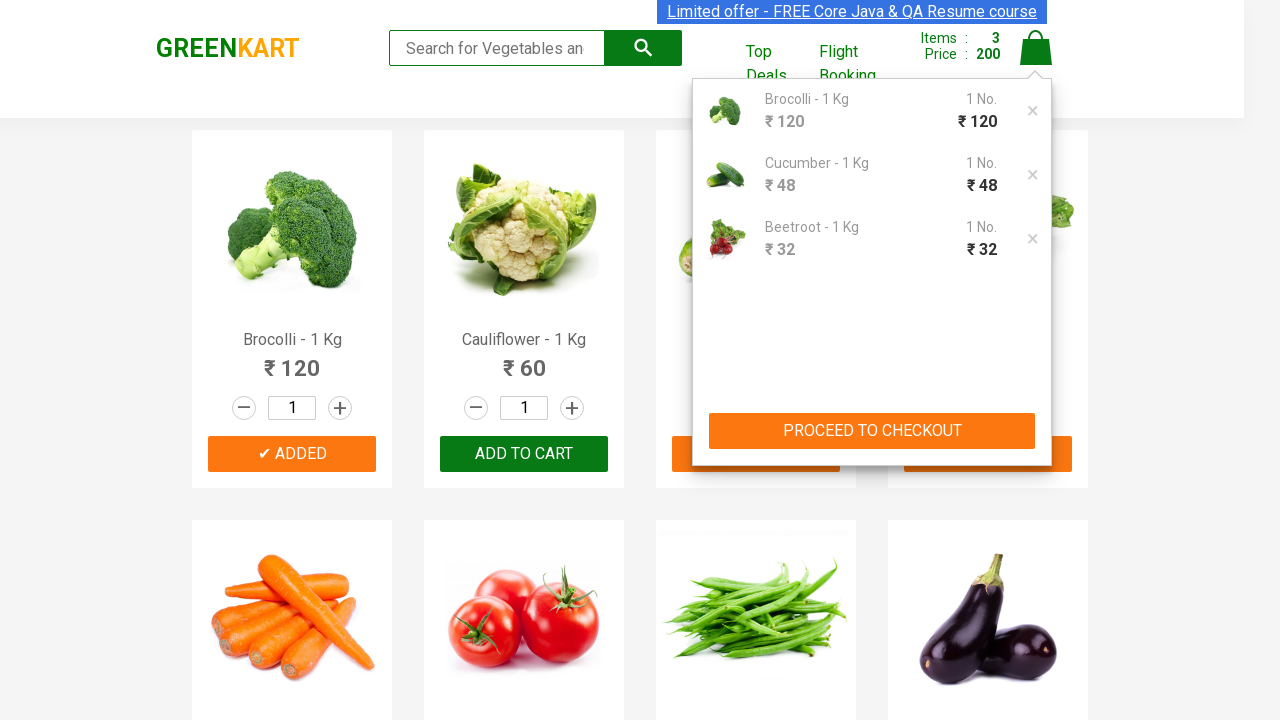

Waited for promo code input field to appear
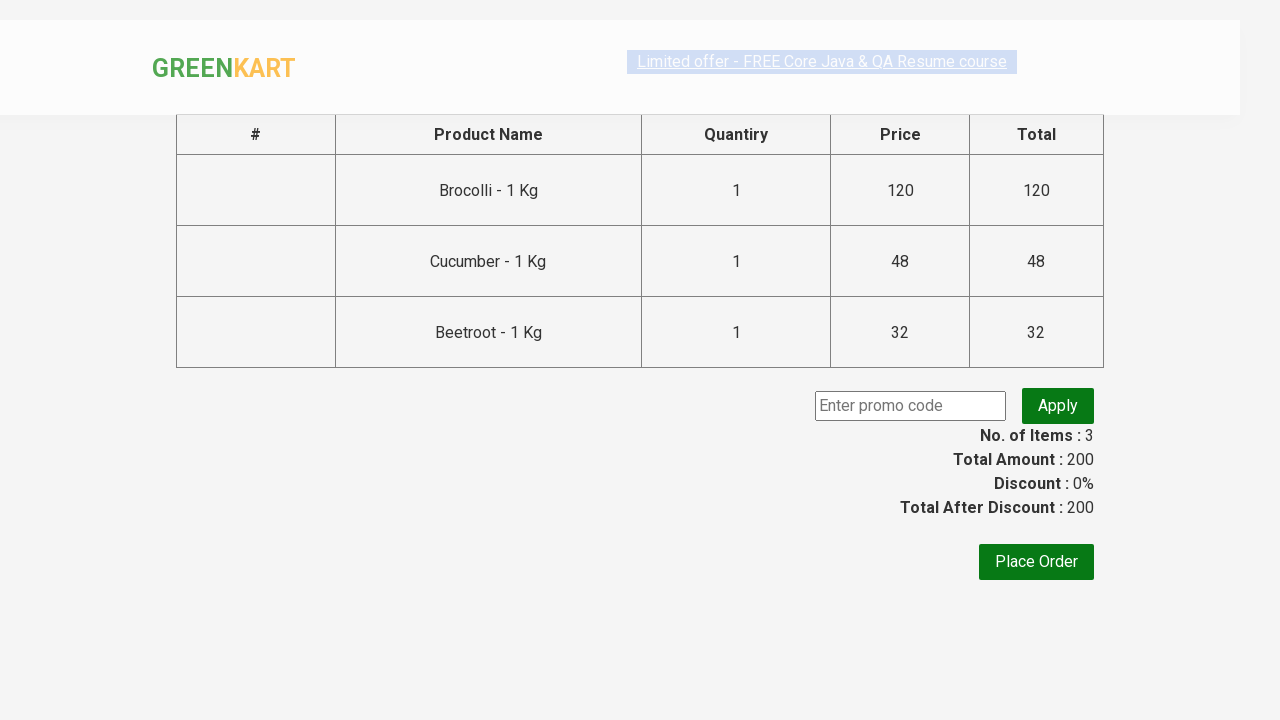

Entered promo code 'rahulshettyacademy' on input.promoCode
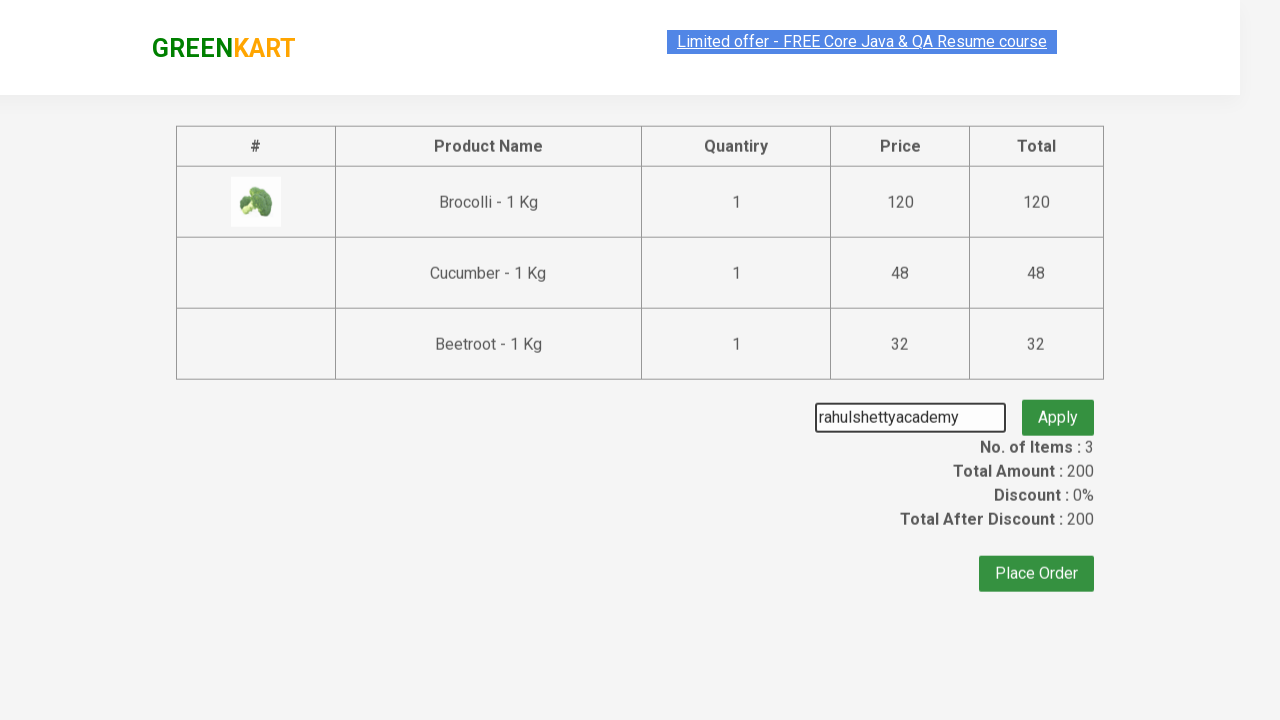

Clicked 'Apply' button to apply promo code at (1058, 406) on button.promoBtn
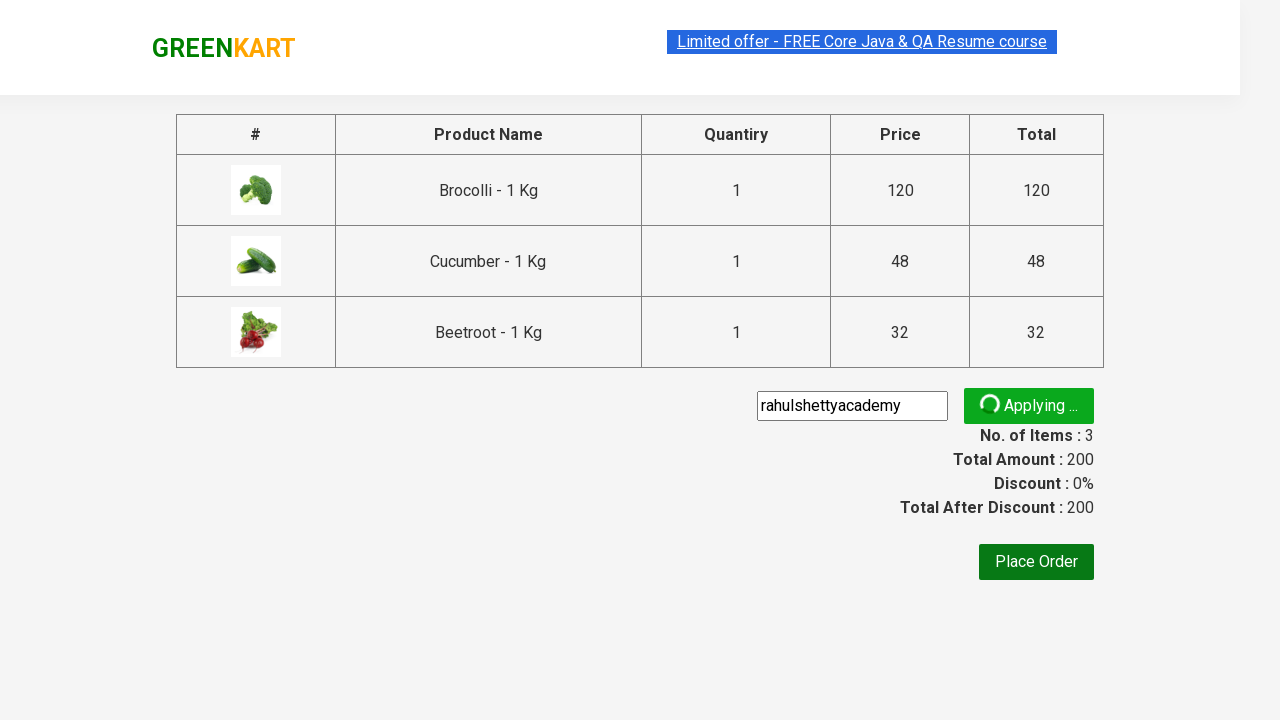

Waited for promo confirmation message to appear
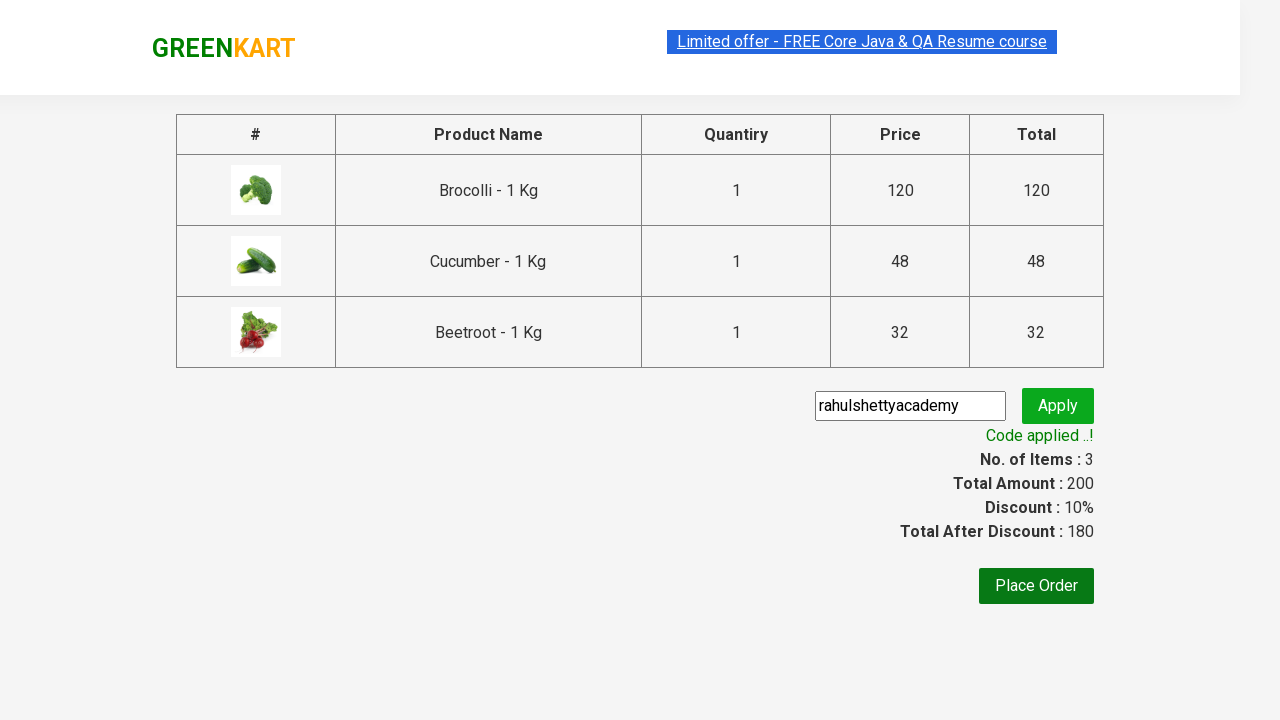

Retrieved promo message: 'Code applied ..!'
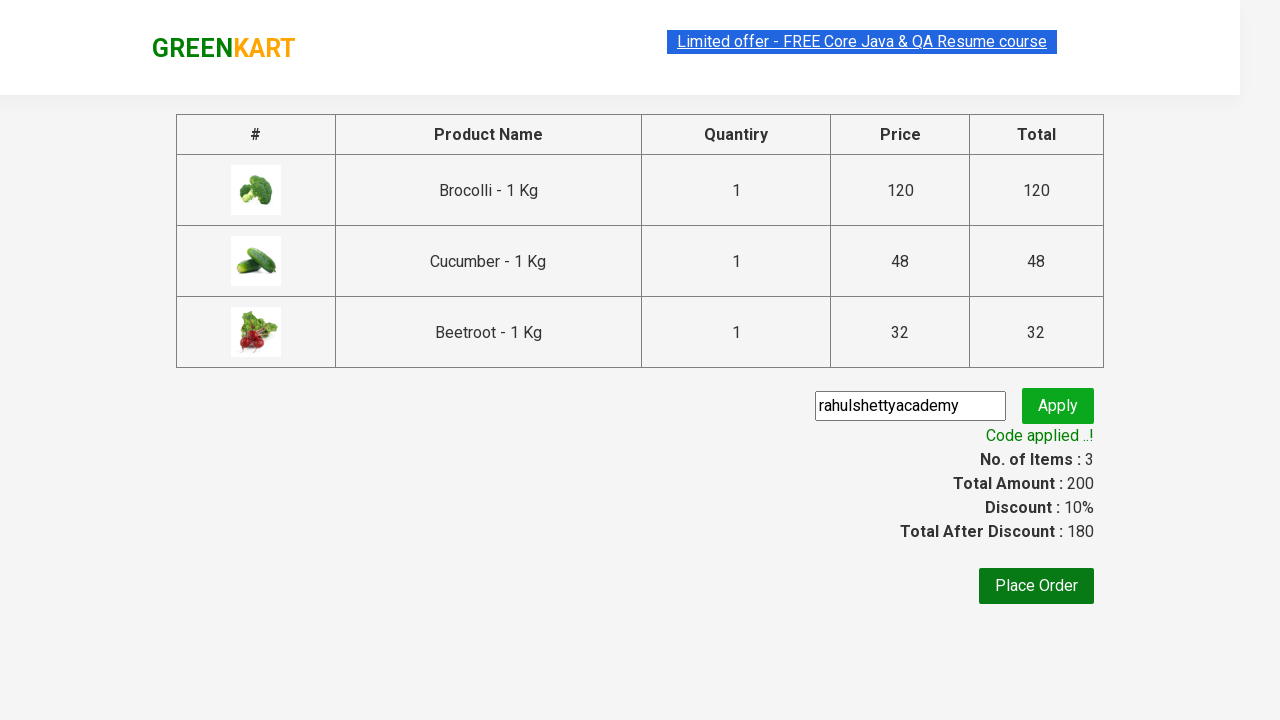

Verified promo code was successfully applied
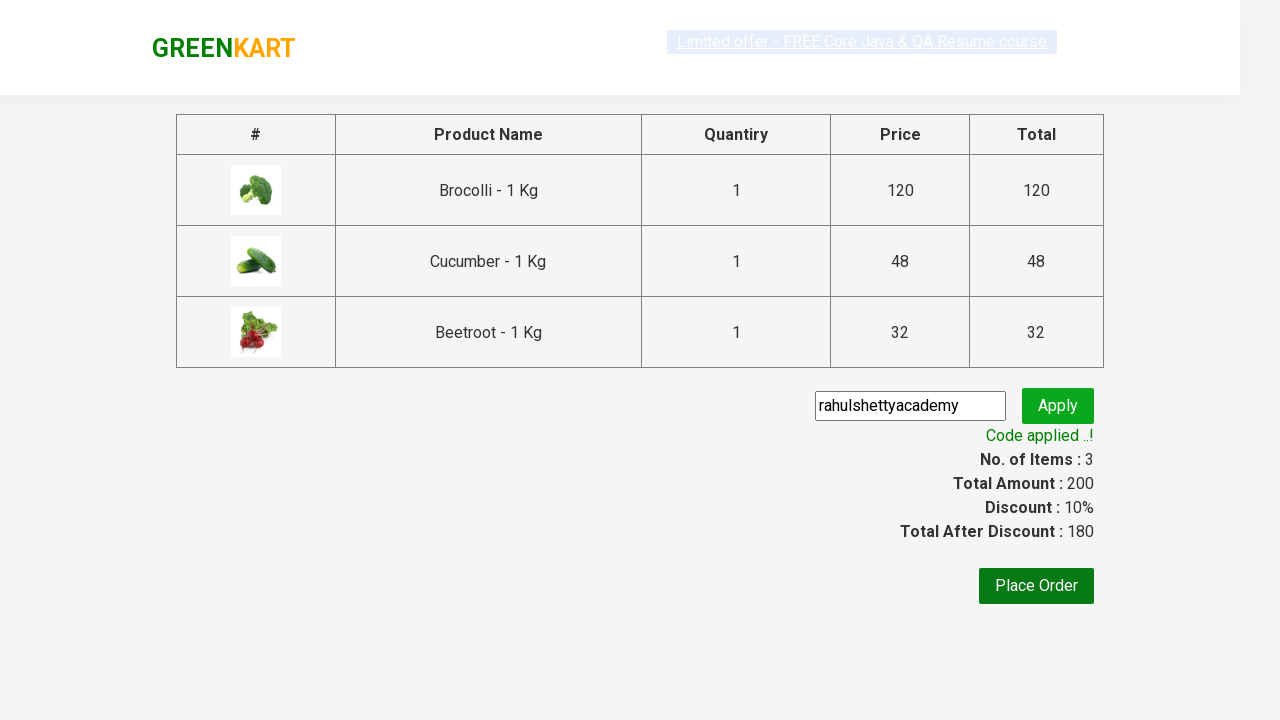

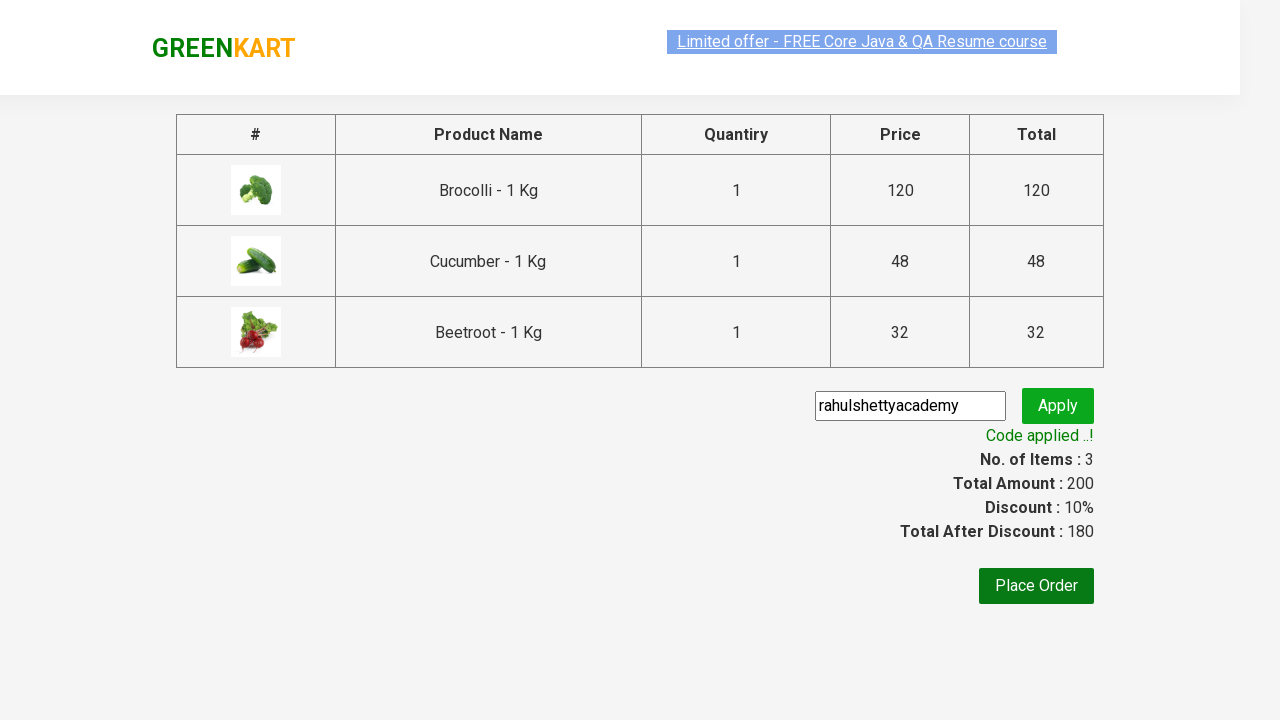